Opens the Python.org website and verifies that "Python" appears in the page title

Starting URL: https://www.python.org

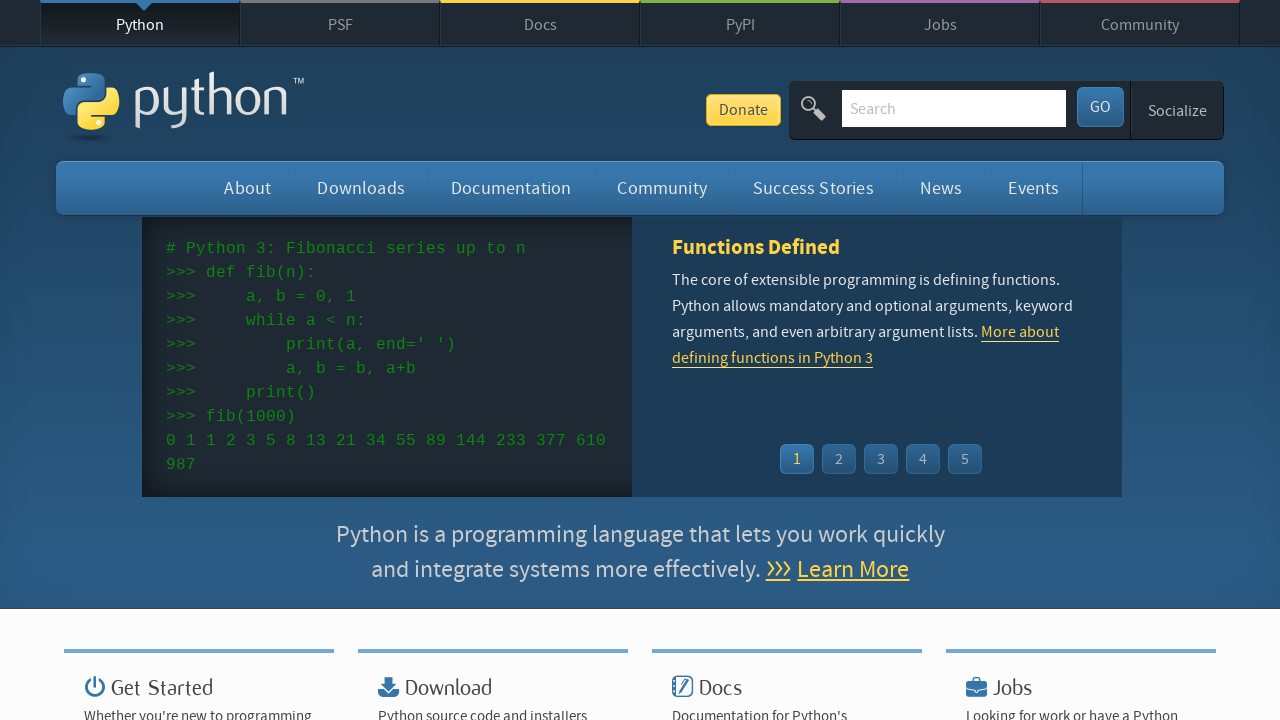

Navigated to https://www.python.org
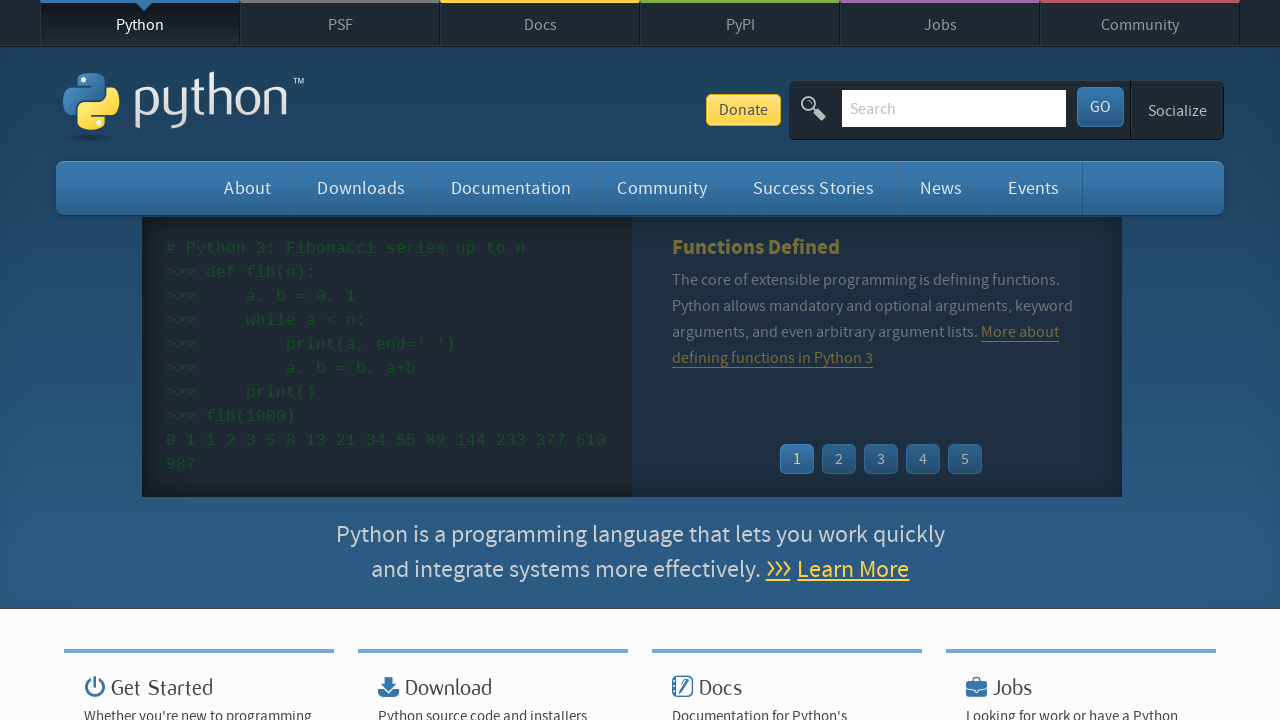

Verified that 'Python' appears in the page title
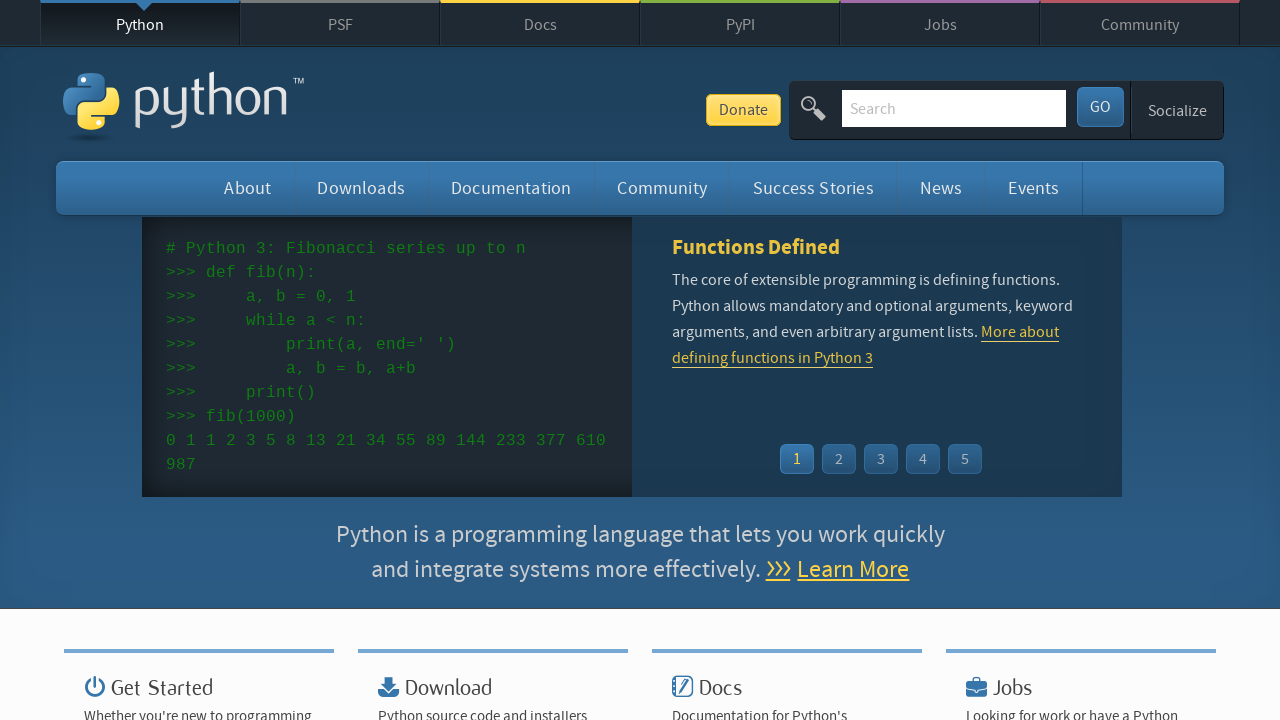

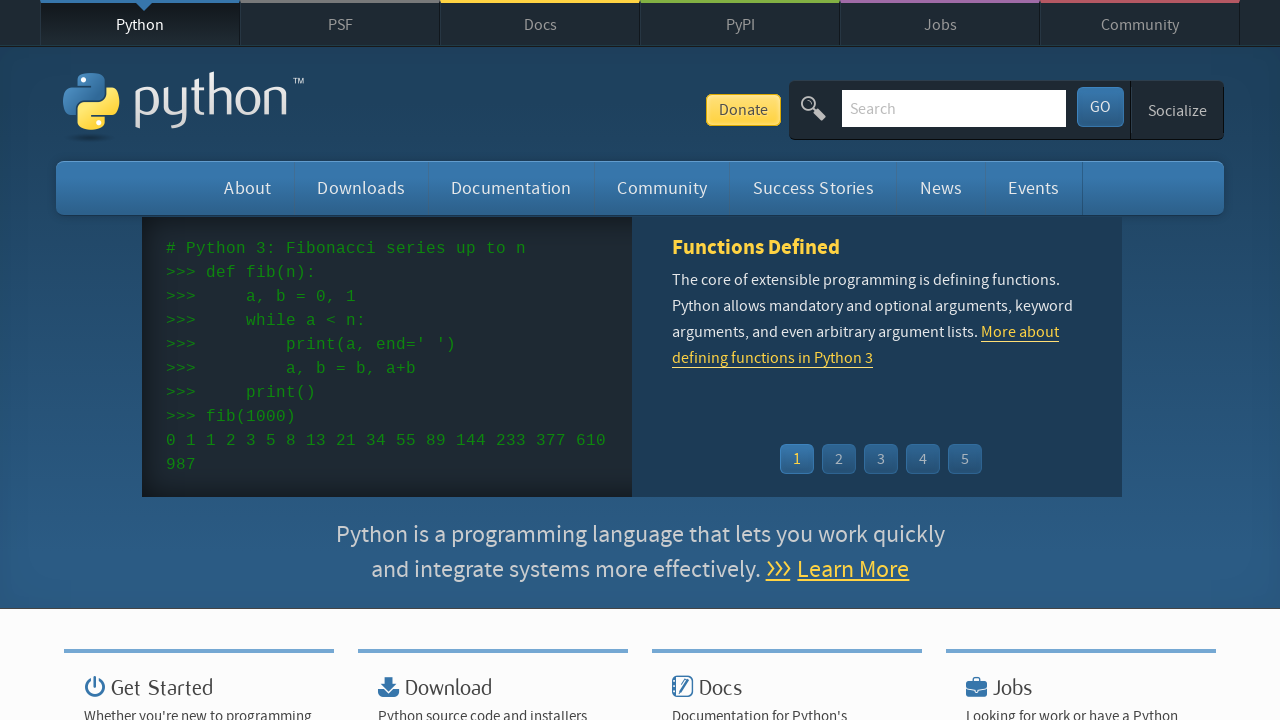